Tests navigation to the "Fullstack Developer" course page by clicking a link and verifying the correct page opens

Starting URL: https://skillfactory.ru/

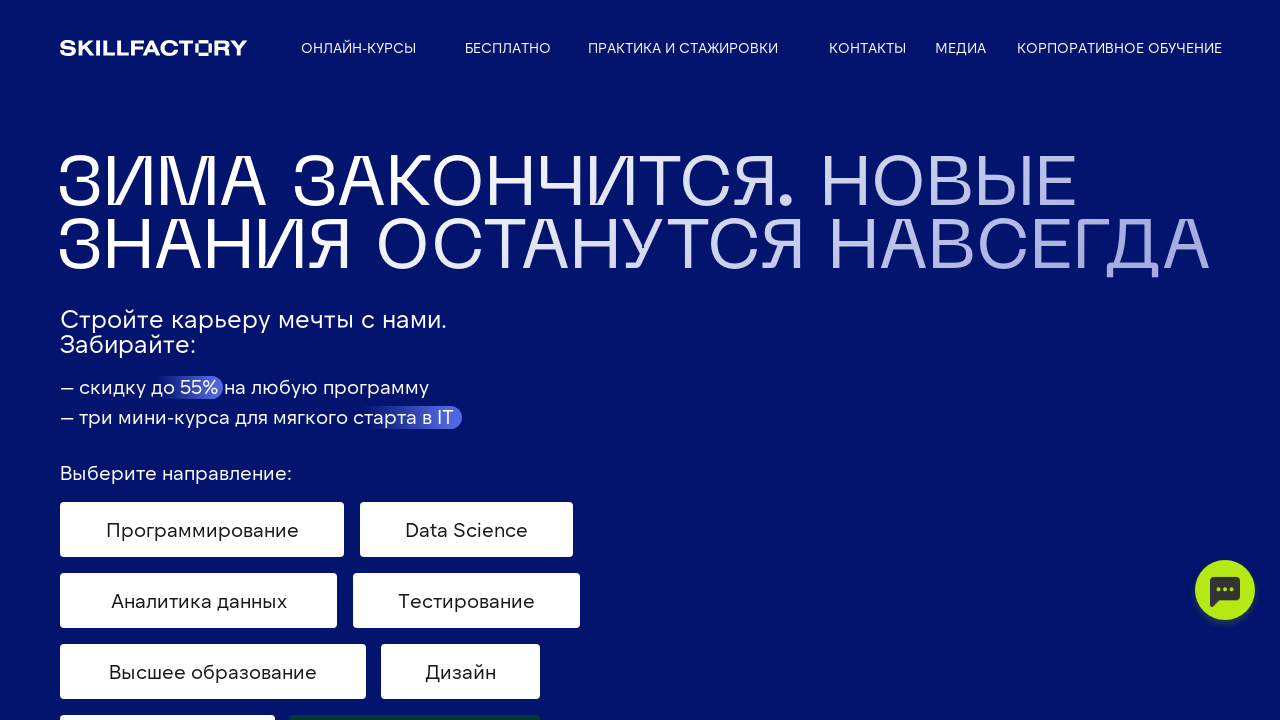

Scrolled down to position 998.4
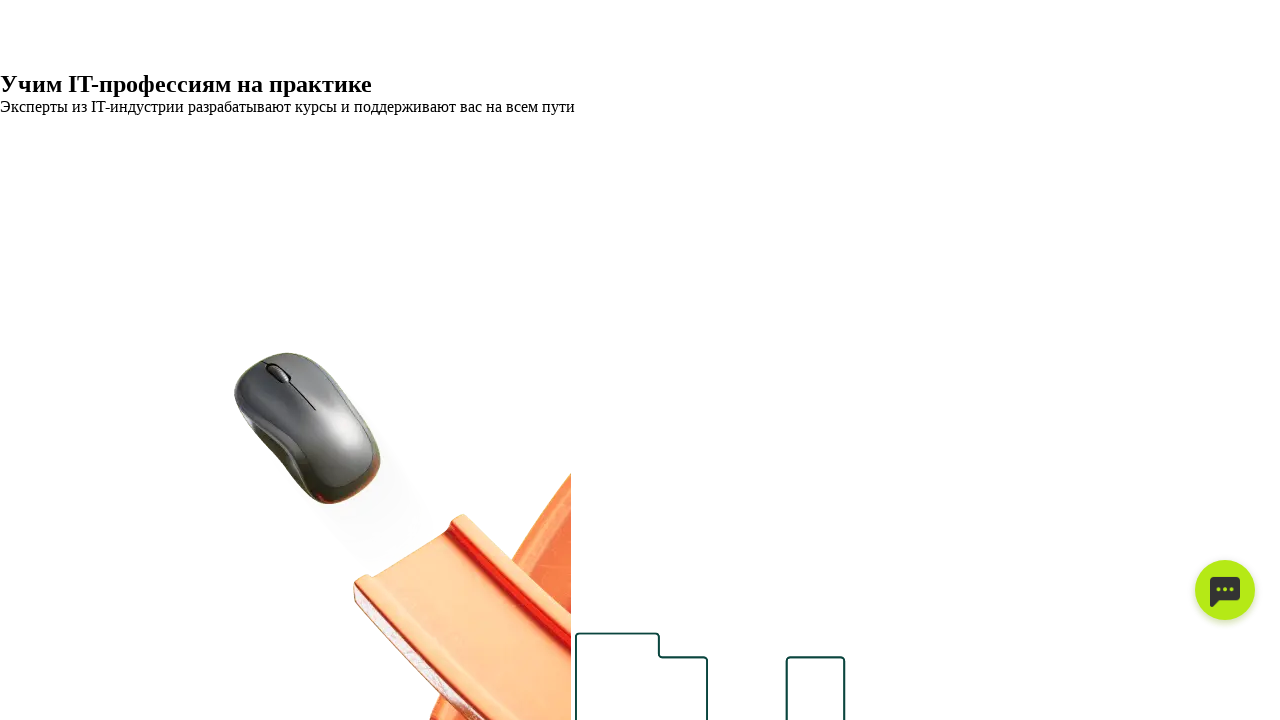

Scrolled down to position 2201.6
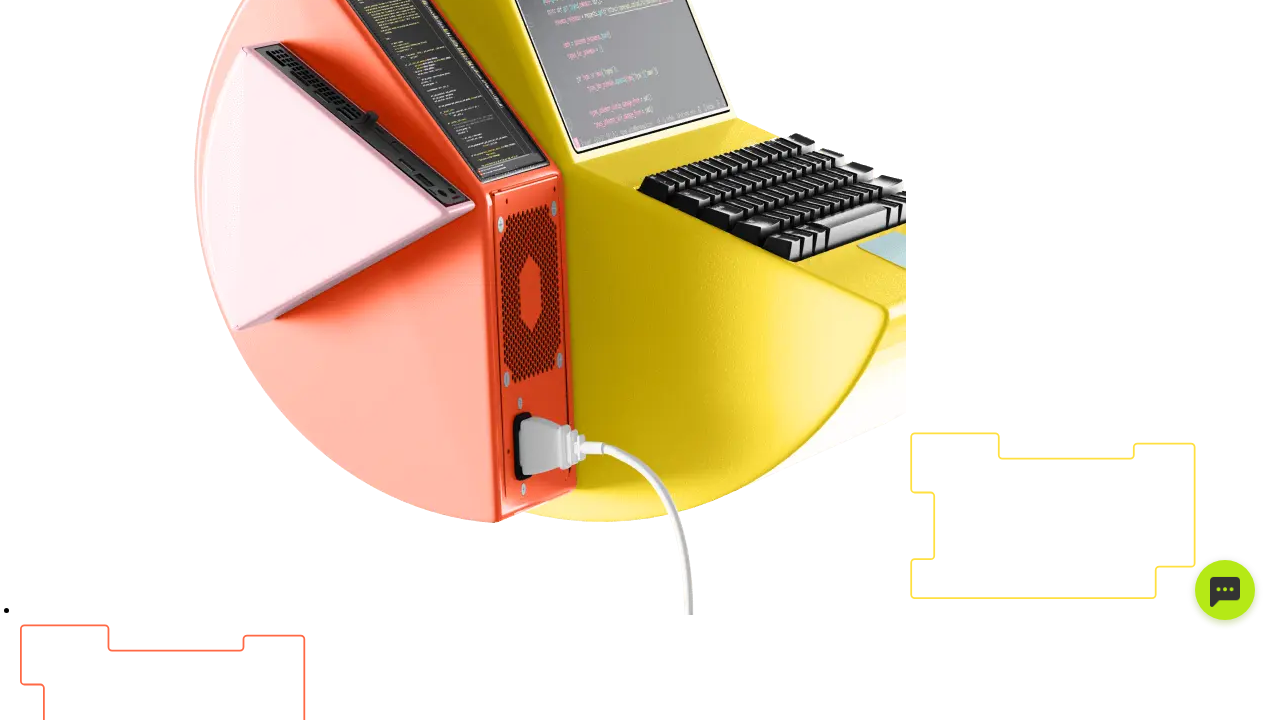

Hovered over 'Fullstack-разработчик' link at (525, 360) on a:has-text('на курсе «Fullstack-разработчик»')
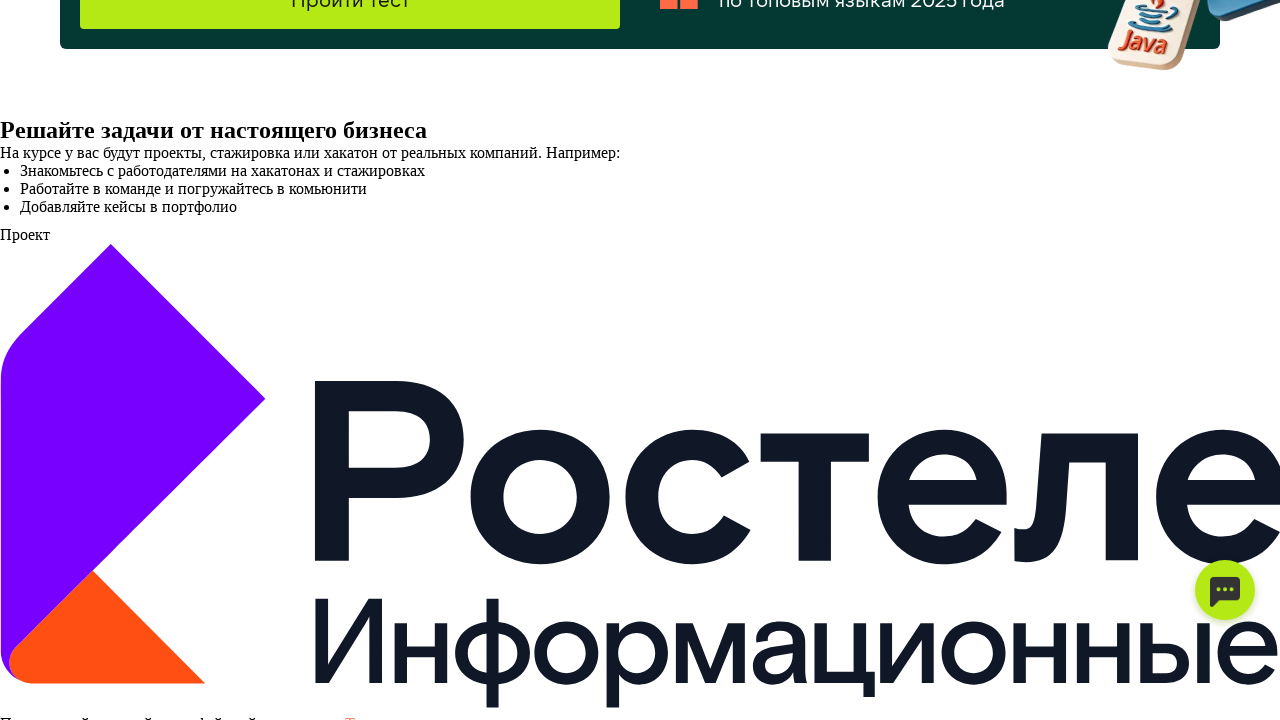

Clicked 'Fullstack-разработчик' link, opening new tab at (525, 360) on a:has-text('на курсе «Fullstack-разработчик»')
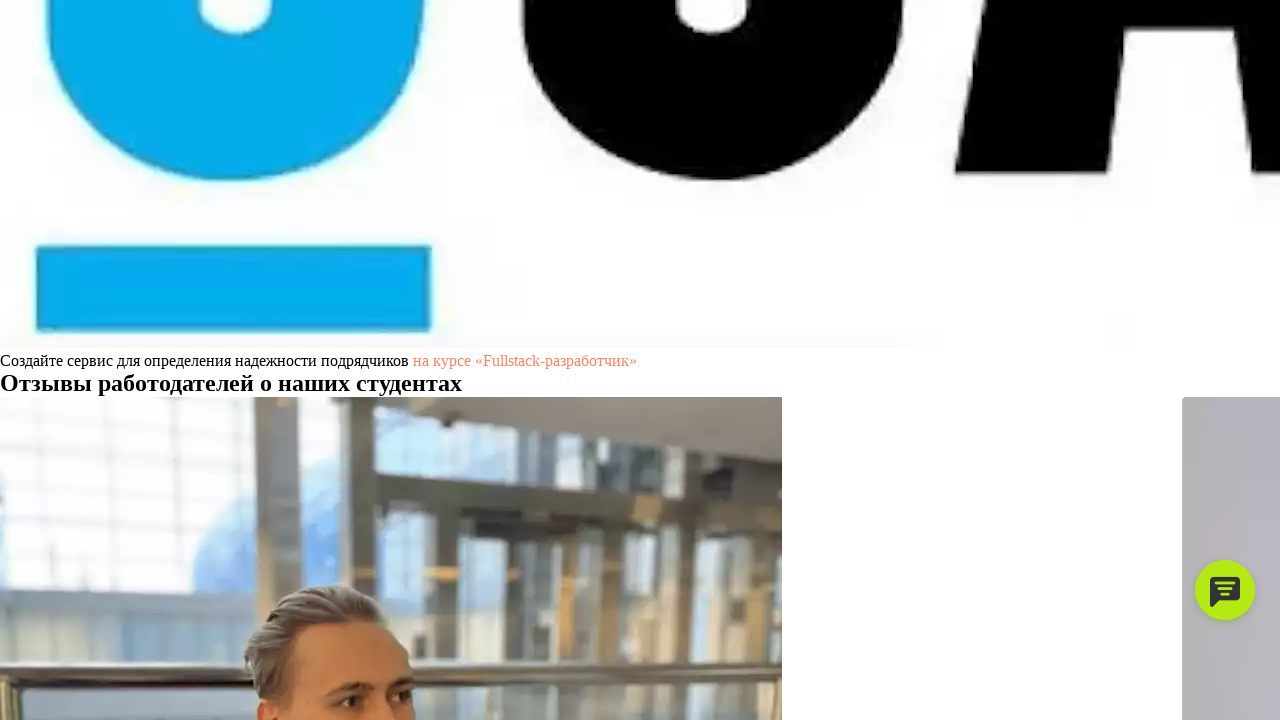

New page loaded successfully
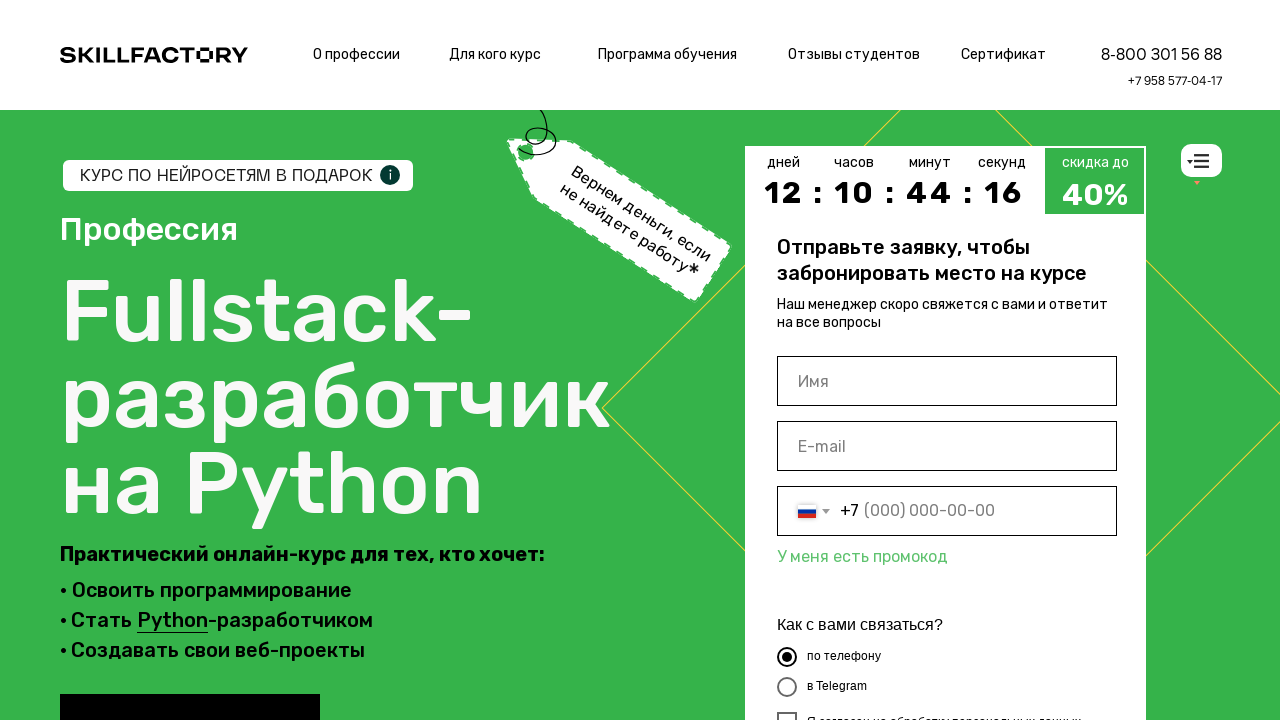

Verified correct URL: https://skillfactory.ru/python-fullstack-web-developer
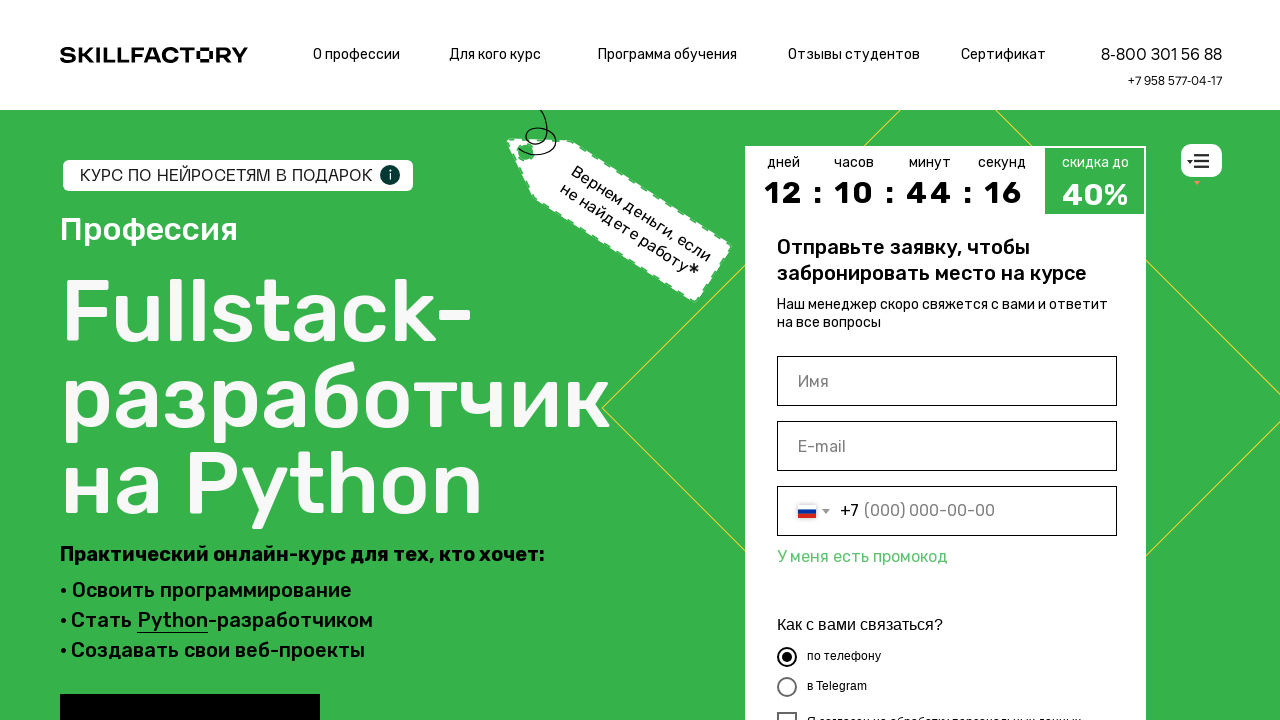

Closed new page
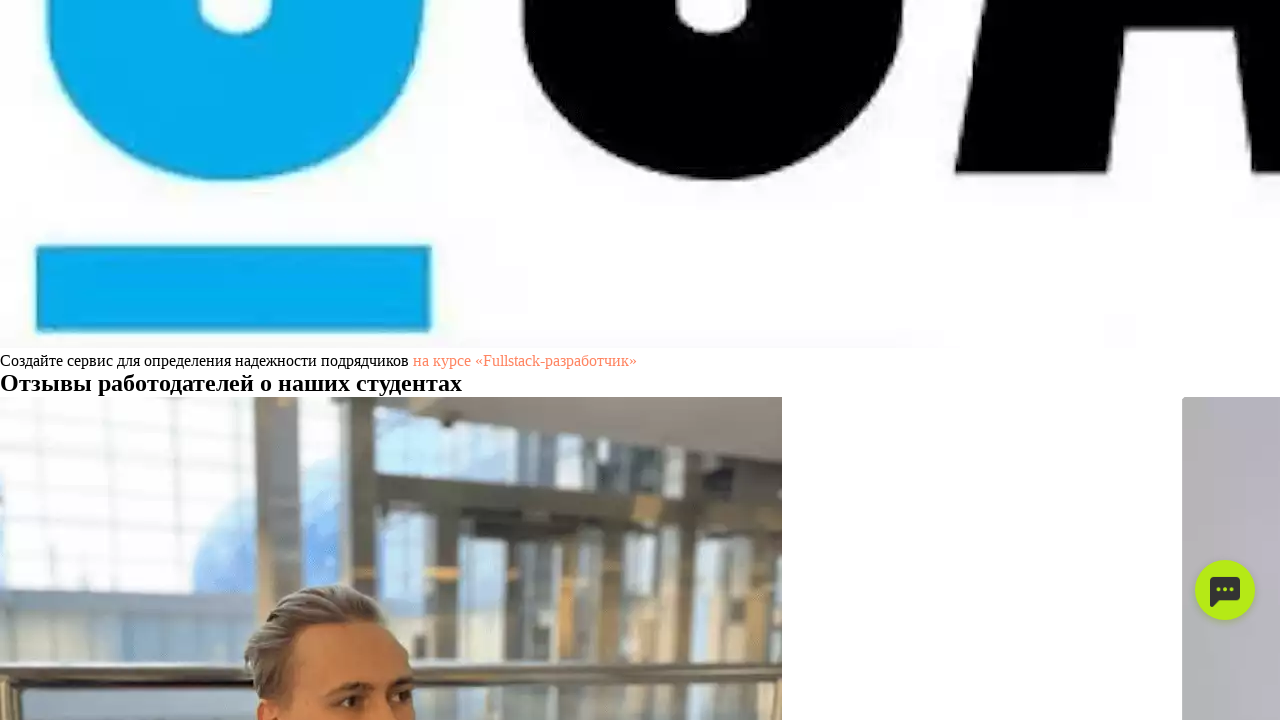

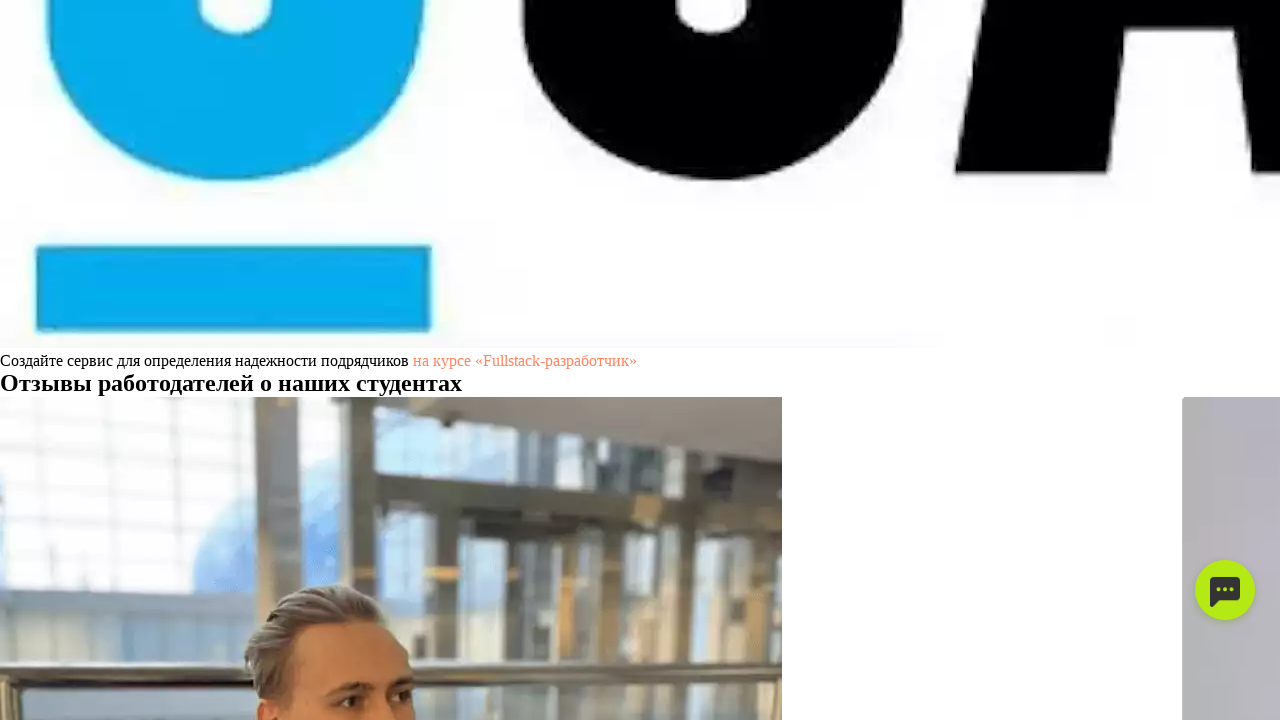